Tests slider widget interaction by clicking on the slider and moving it right using arrow keys

Starting URL: https://demoqa.com/slider

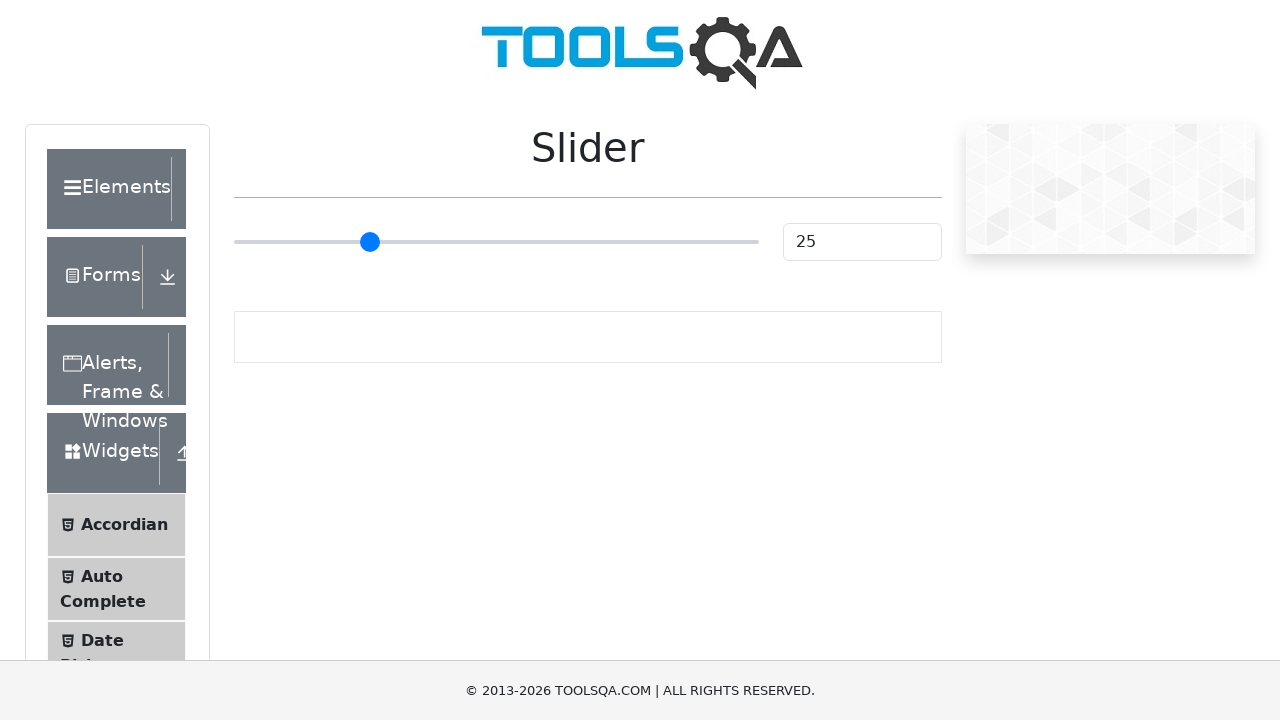

Slider widget loaded and is visible
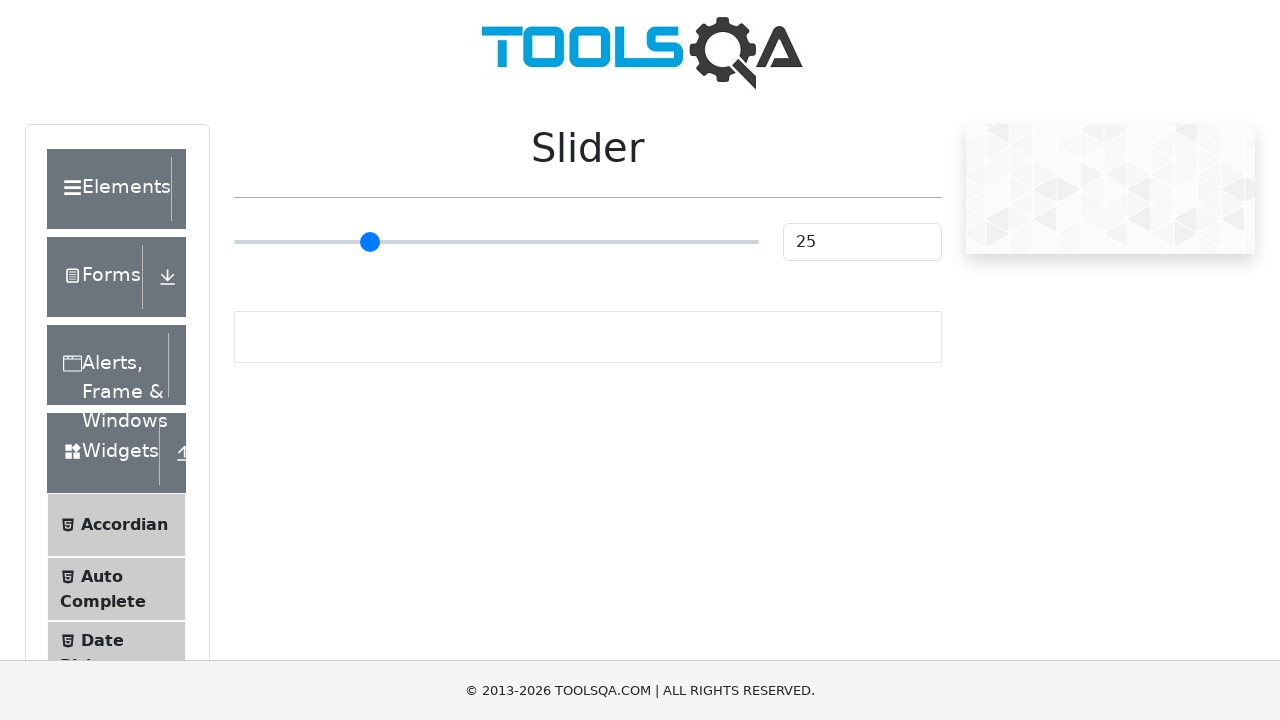

Clicked on the slider widget at (496, 242) on input.range-slider
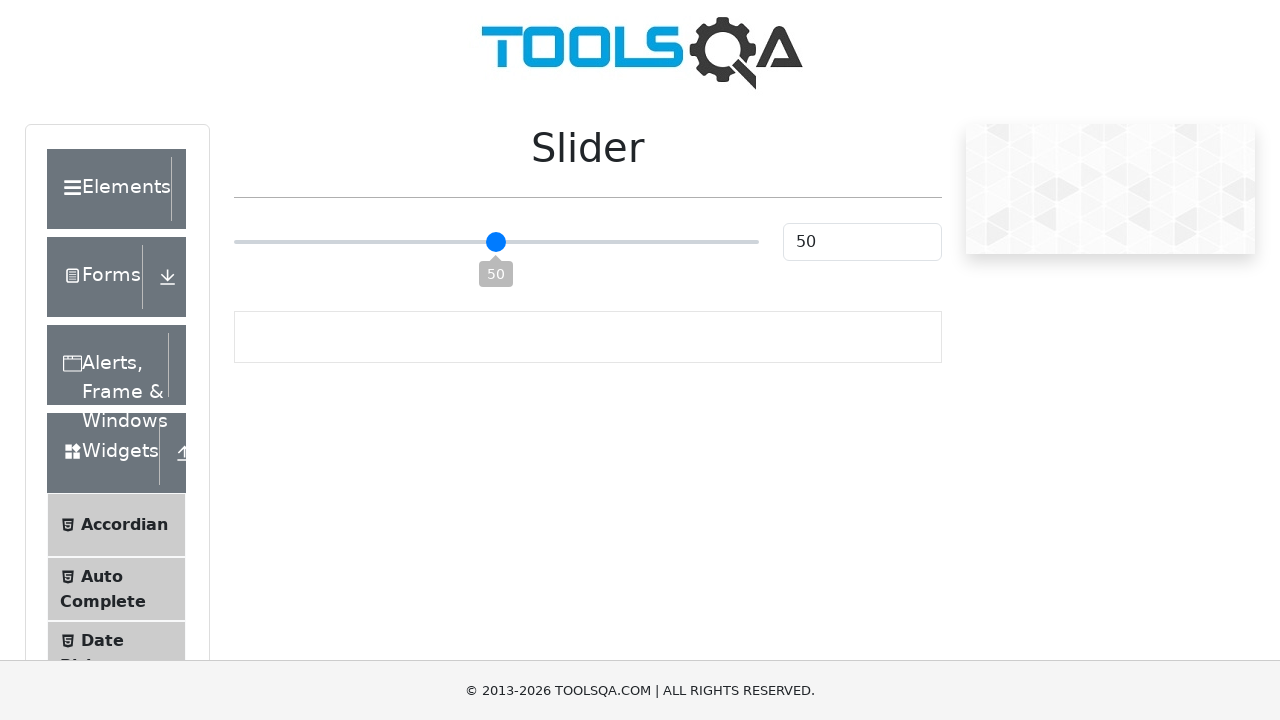

Pressed ArrowRight key to move slider right (iteration 1/5)
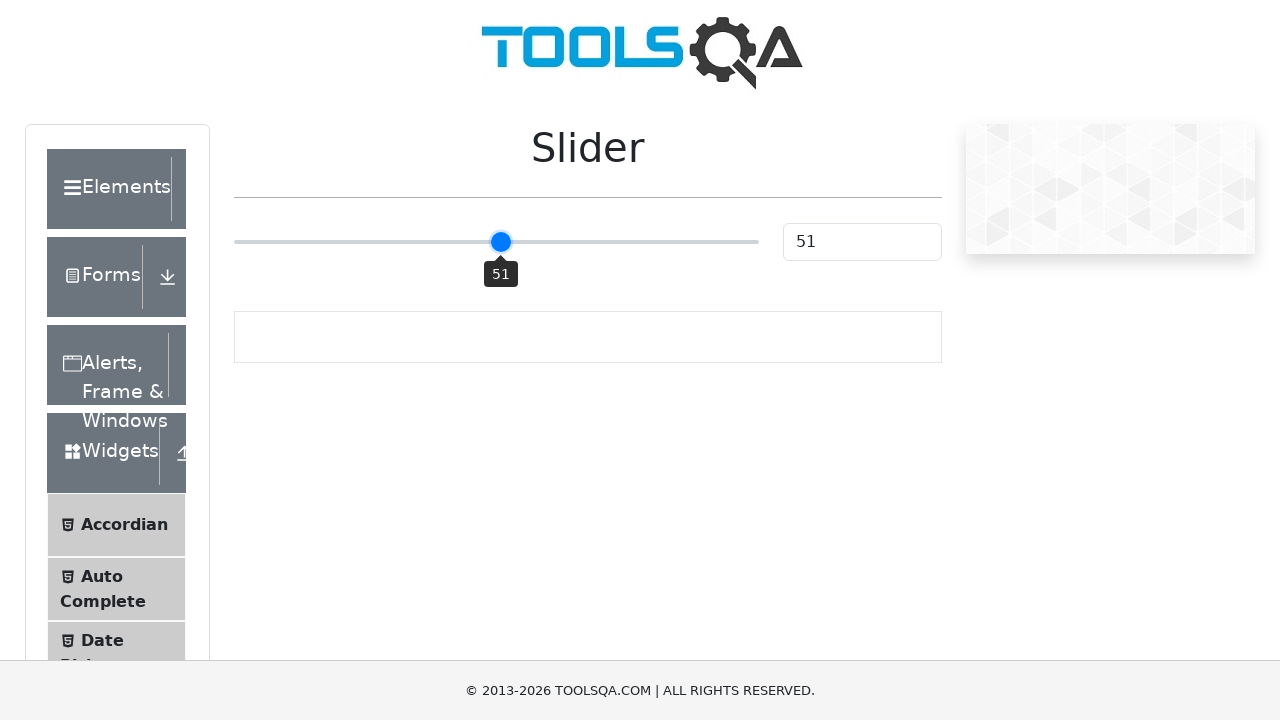

Waited 500ms for slider animation
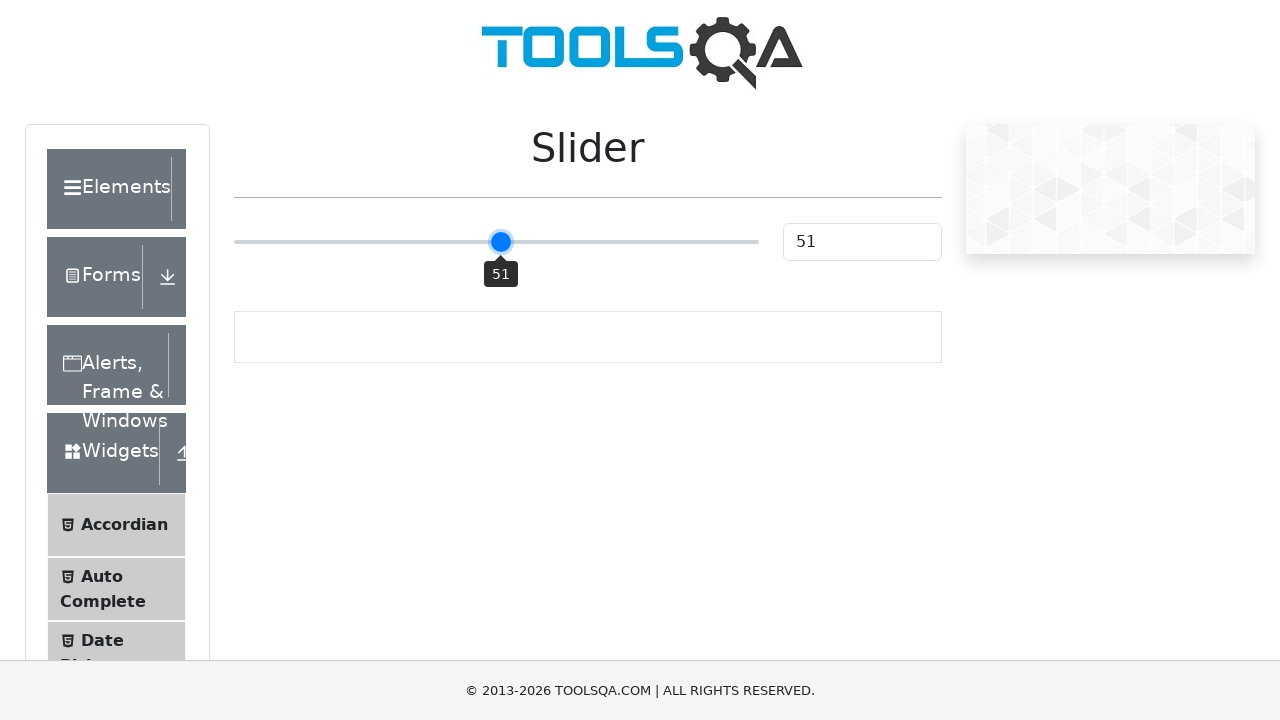

Pressed ArrowRight key to move slider right (iteration 2/5)
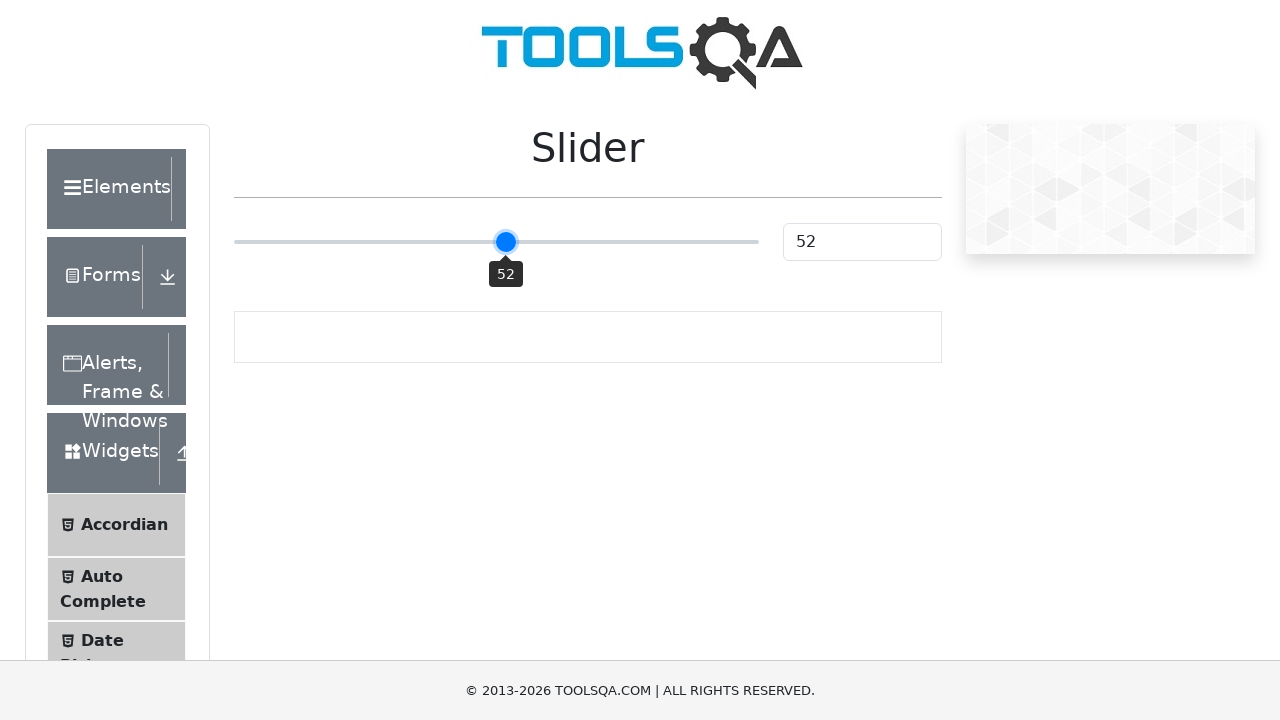

Waited 500ms for slider animation
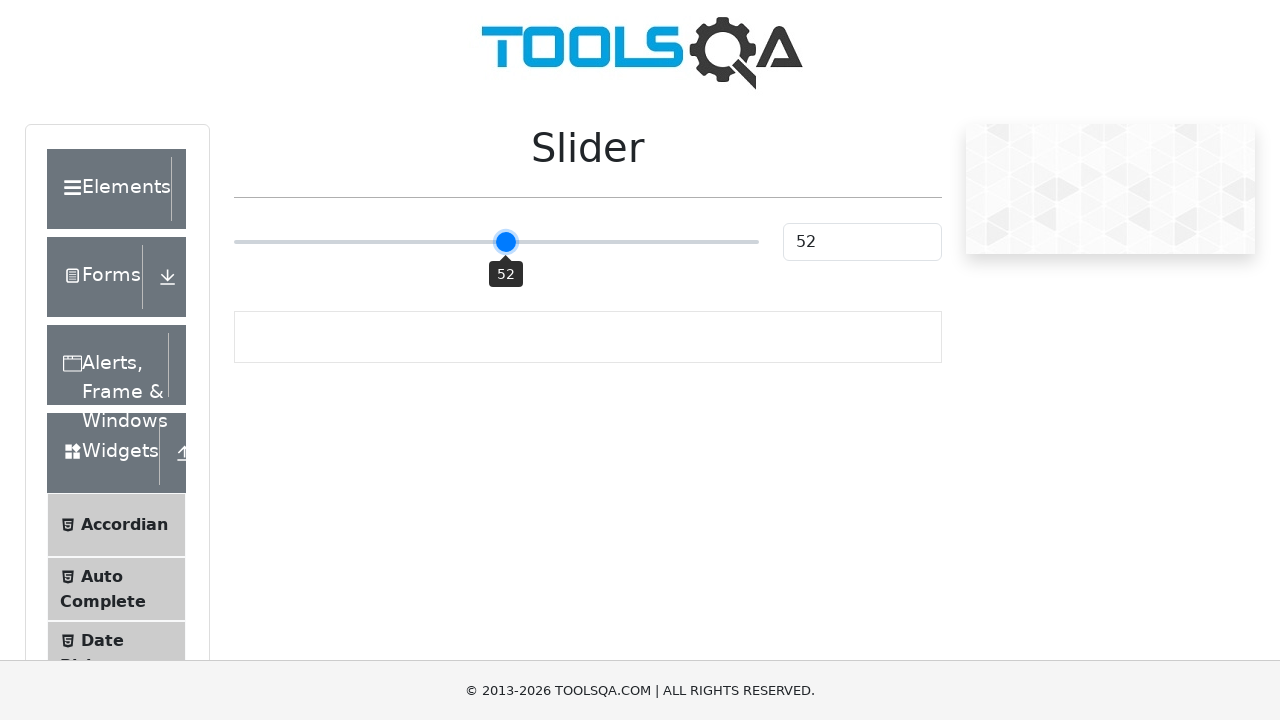

Pressed ArrowRight key to move slider right (iteration 3/5)
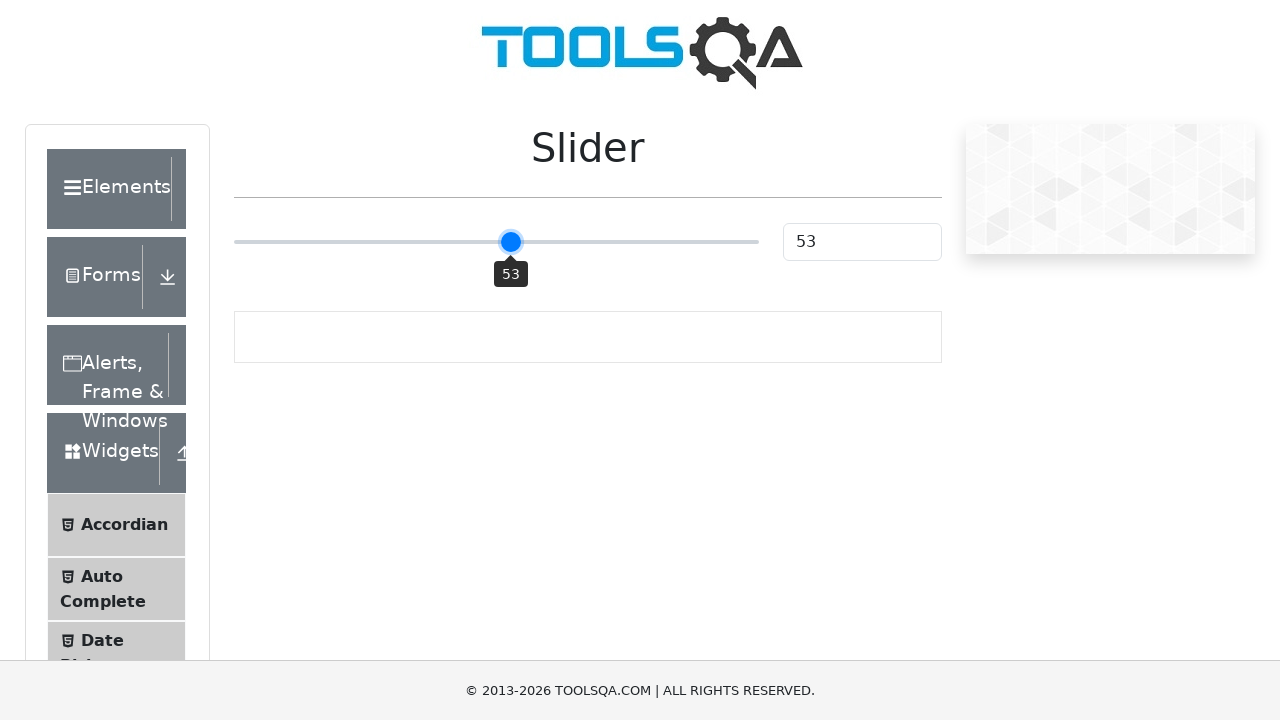

Waited 500ms for slider animation
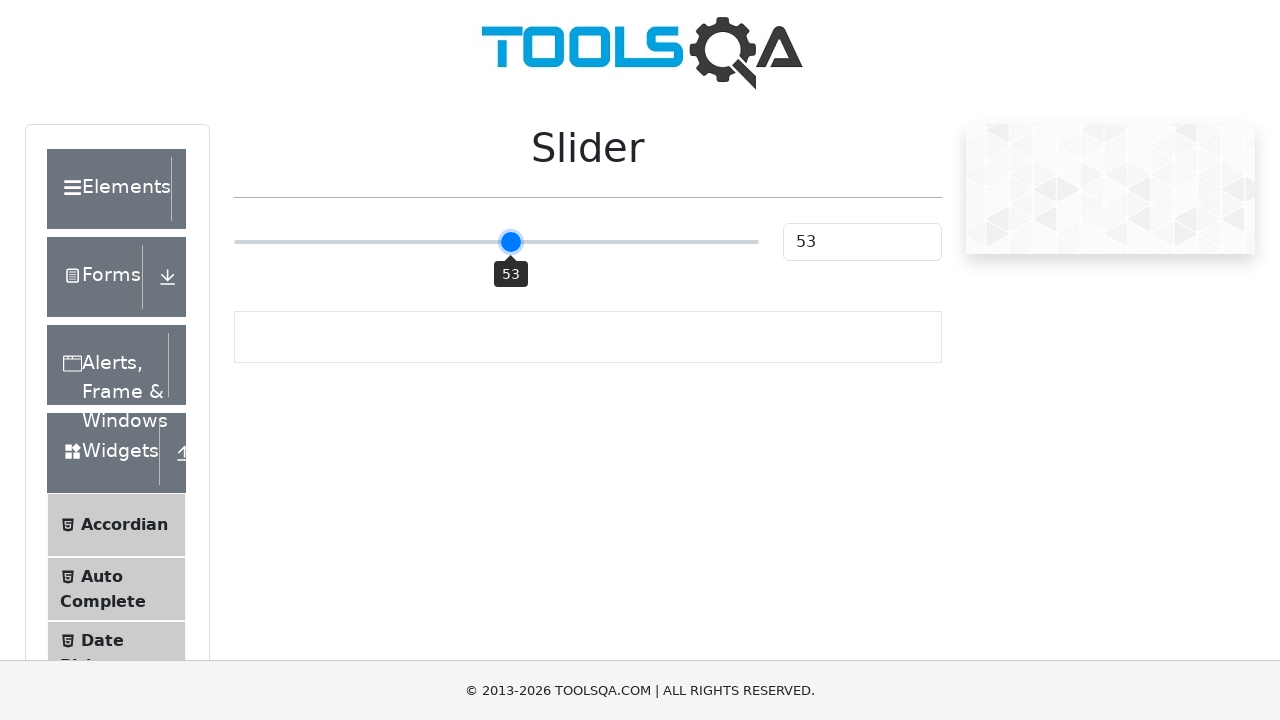

Pressed ArrowRight key to move slider right (iteration 4/5)
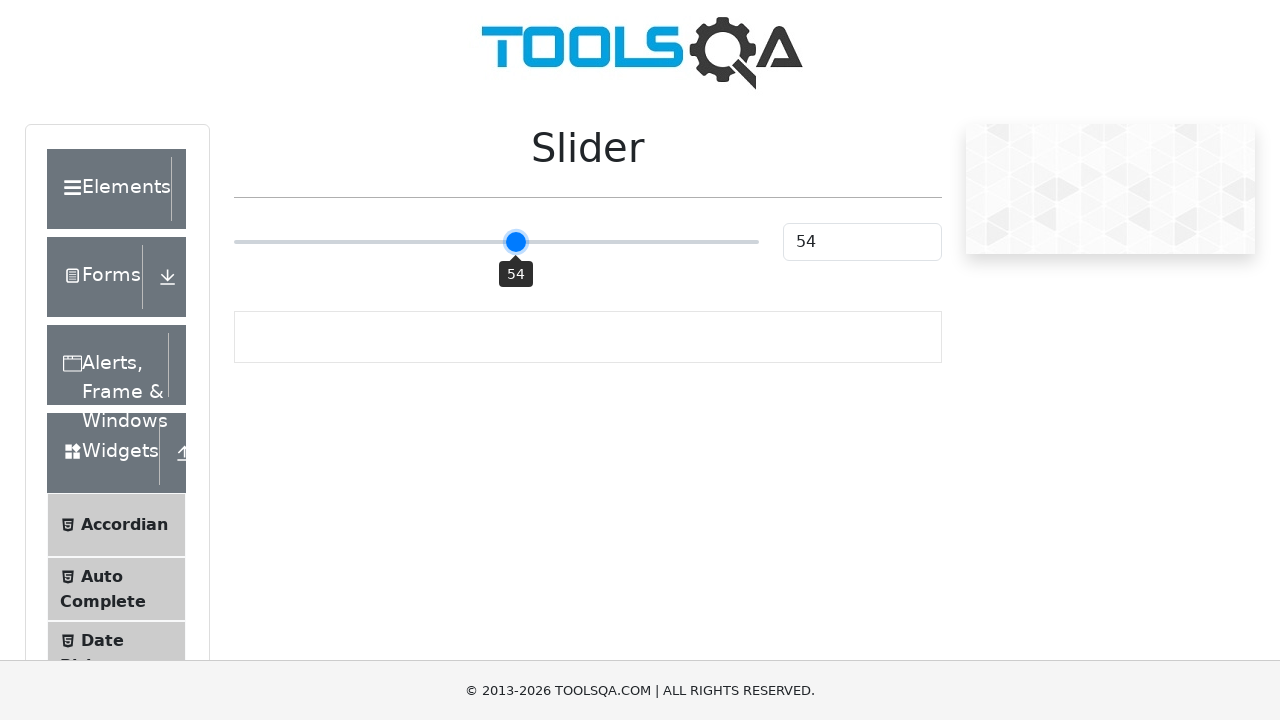

Waited 500ms for slider animation
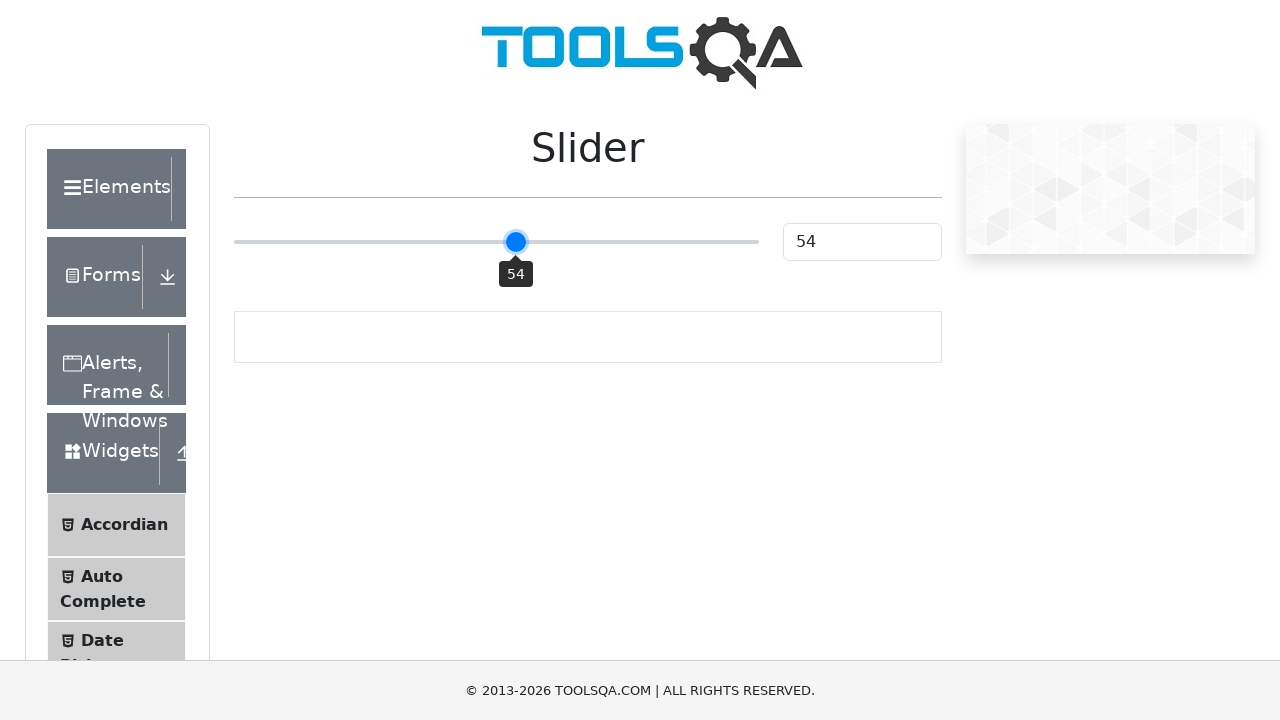

Pressed ArrowRight key to move slider right (iteration 5/5)
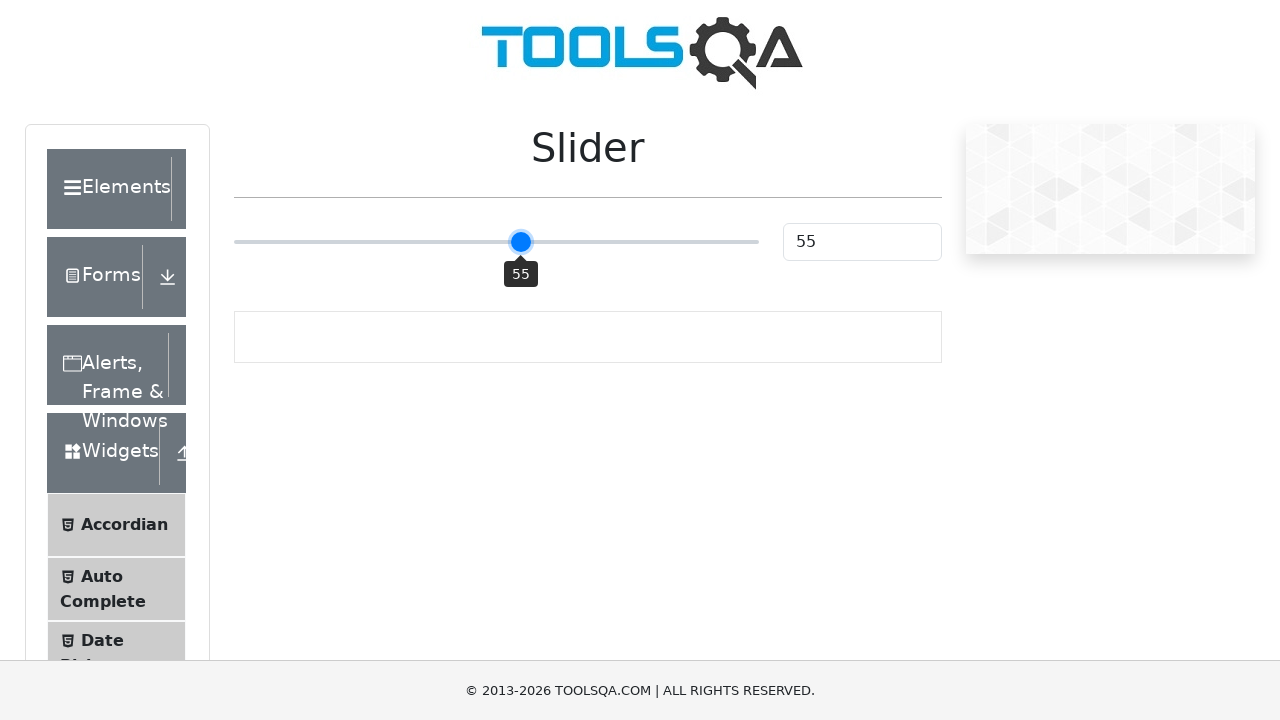

Waited 500ms for slider animation
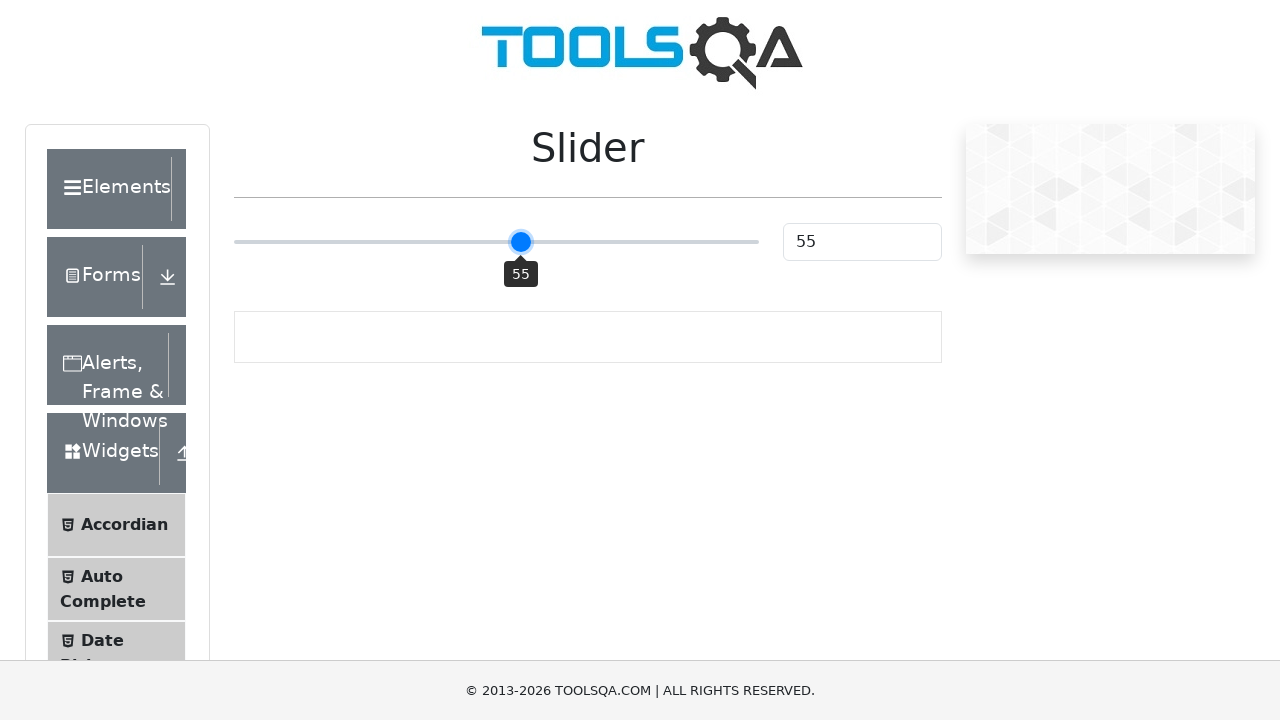

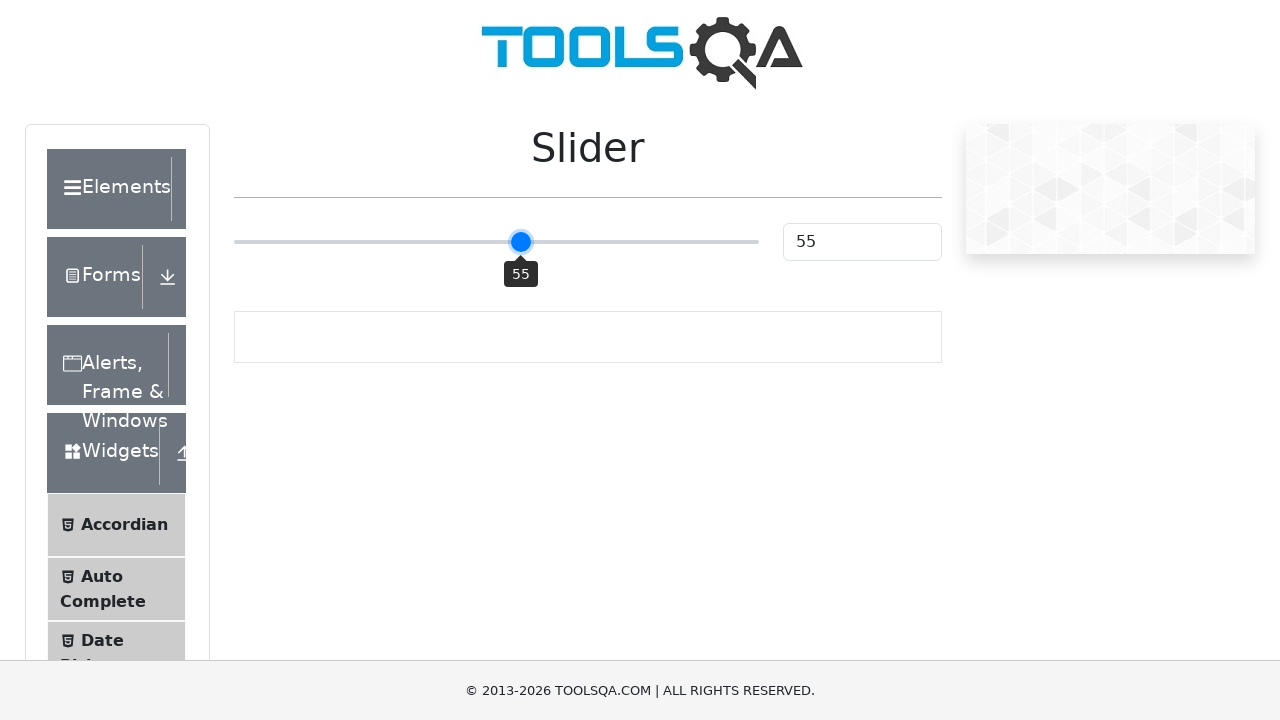